Tests window handling functionality by navigating to a page, verifying text and title, then clicking a link to open a new window

Starting URL: https://the-internet.herokuapp.com/windows

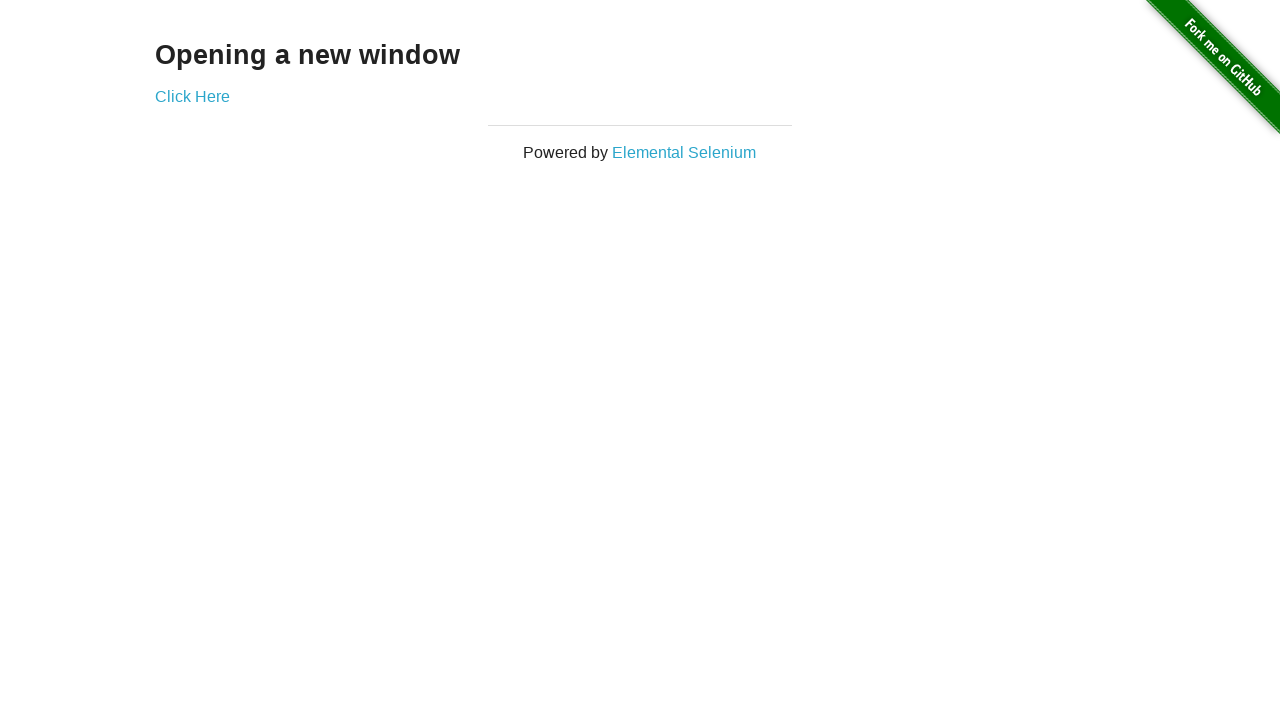

Located h3 heading element
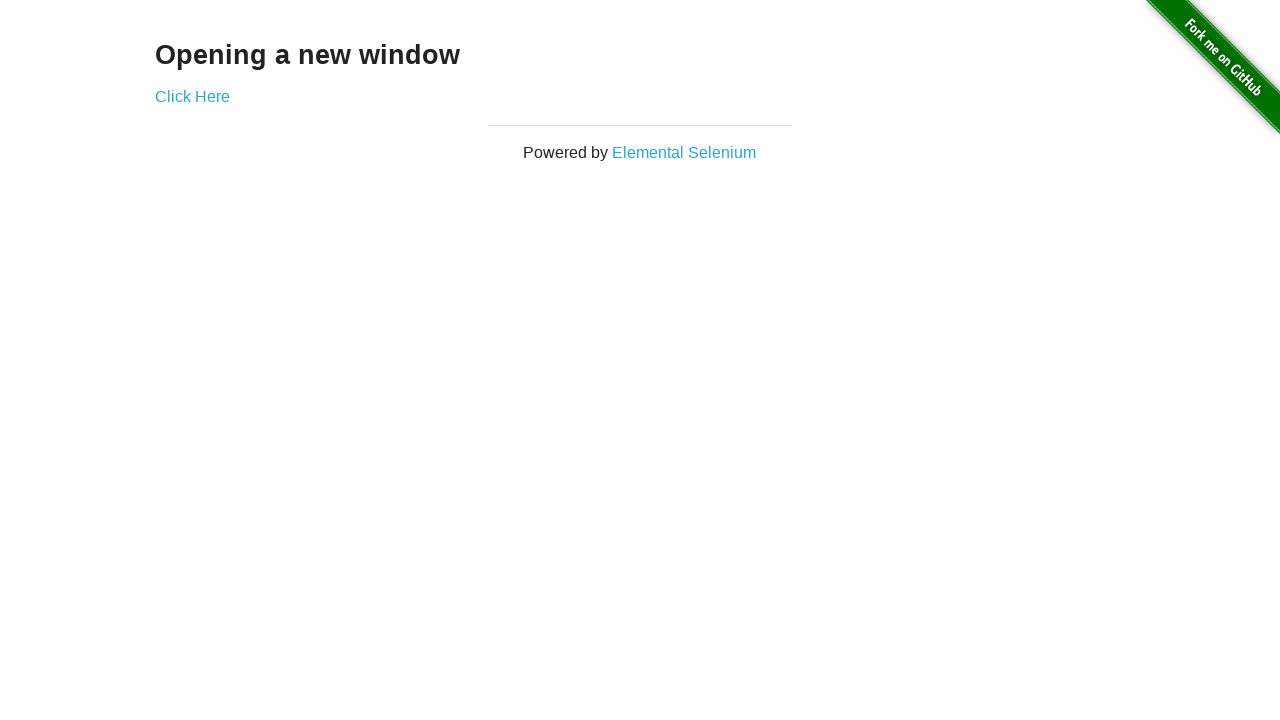

Verified heading text is 'Opening a new window'
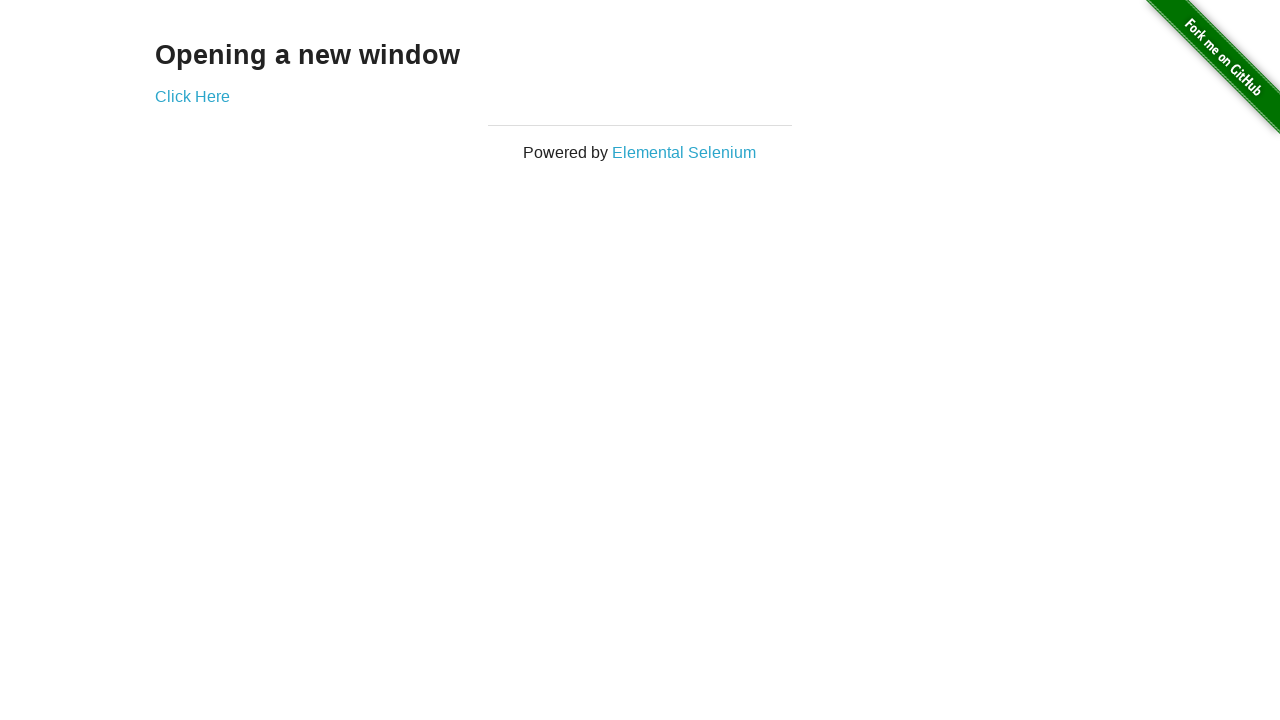

Verified page title is 'The Internet'
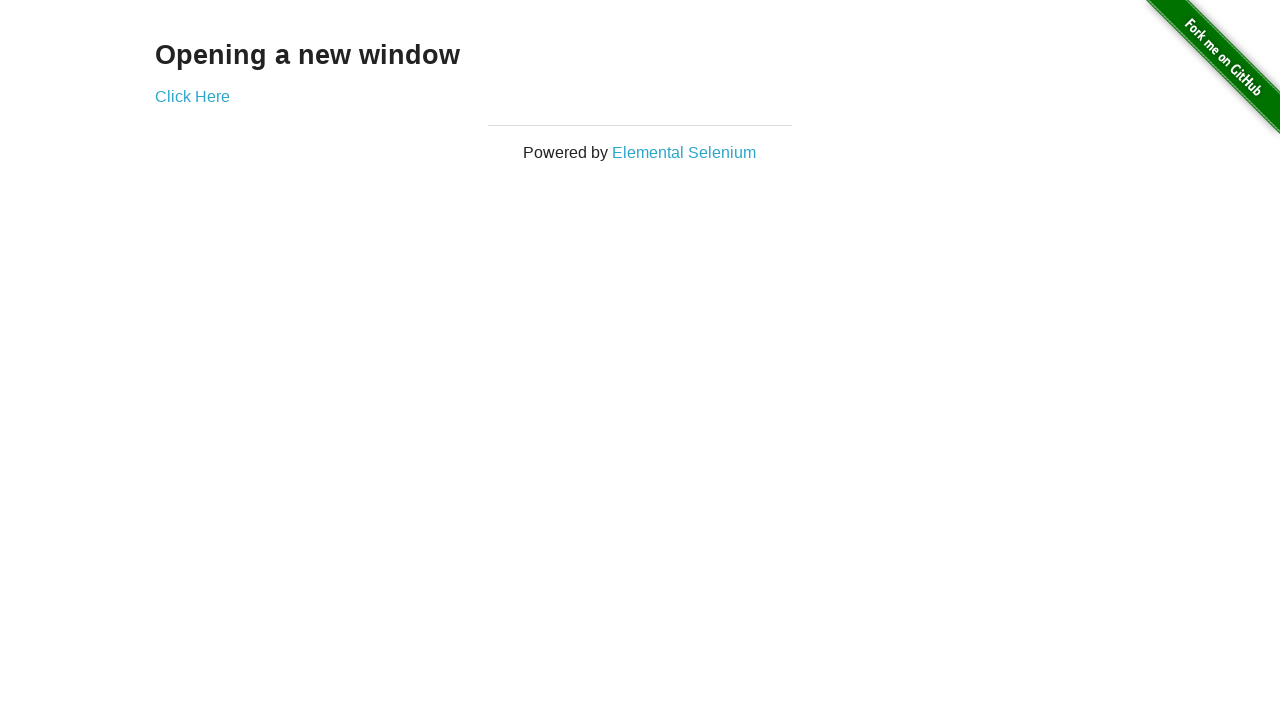

Clicked 'Click Here' link to open new window at (192, 96) on text=Click Here
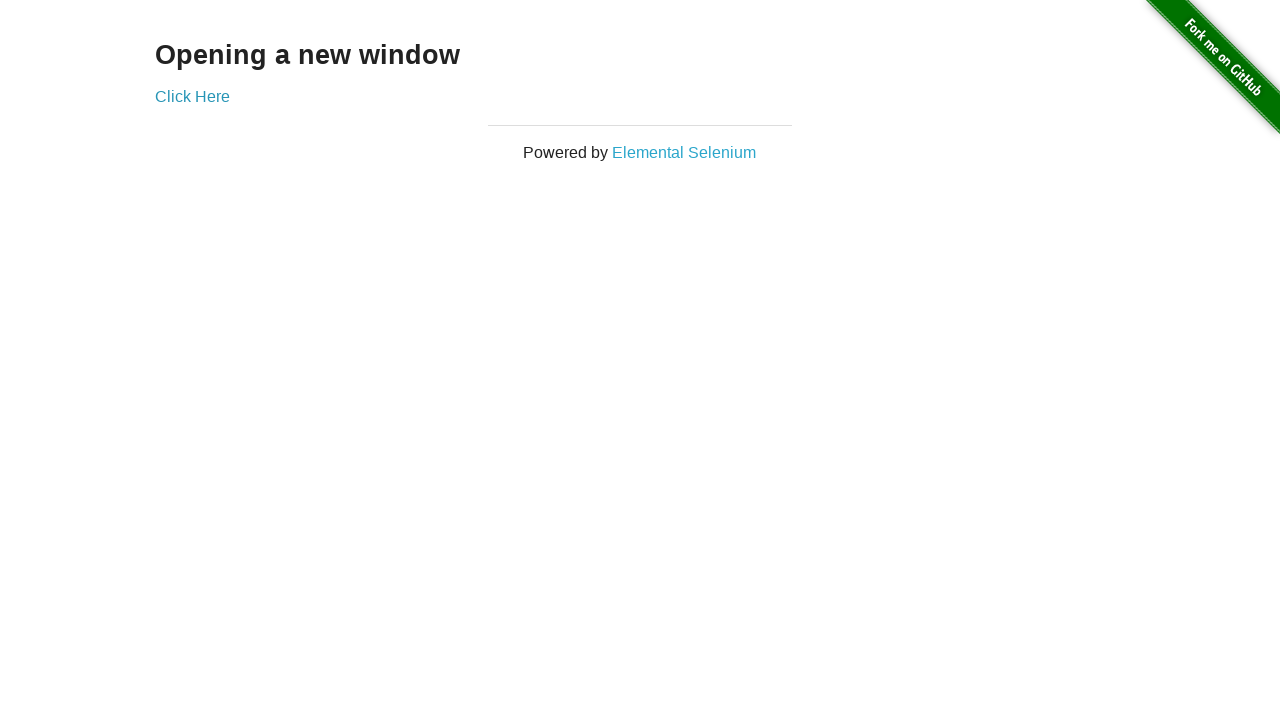

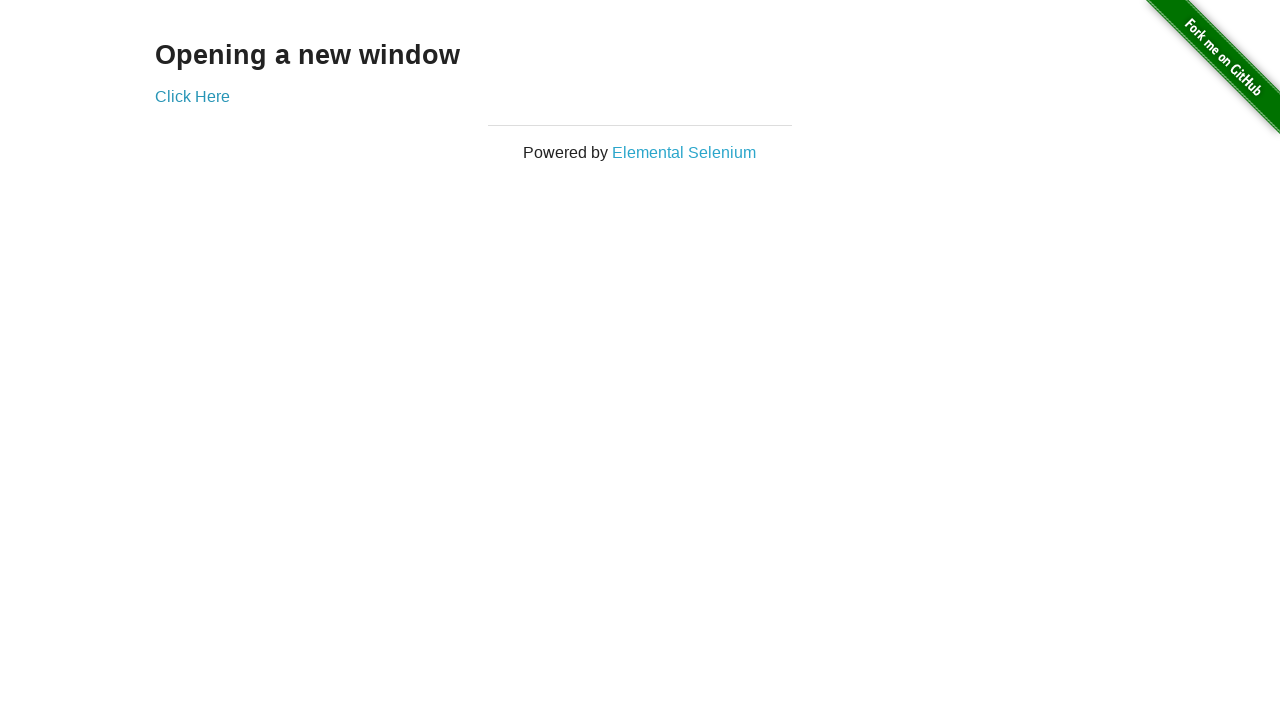